Tests navigation on EA App demo site by clicking the Login link to verify it's accessible and functional

Starting URL: http://www.eaapp.somee.com/

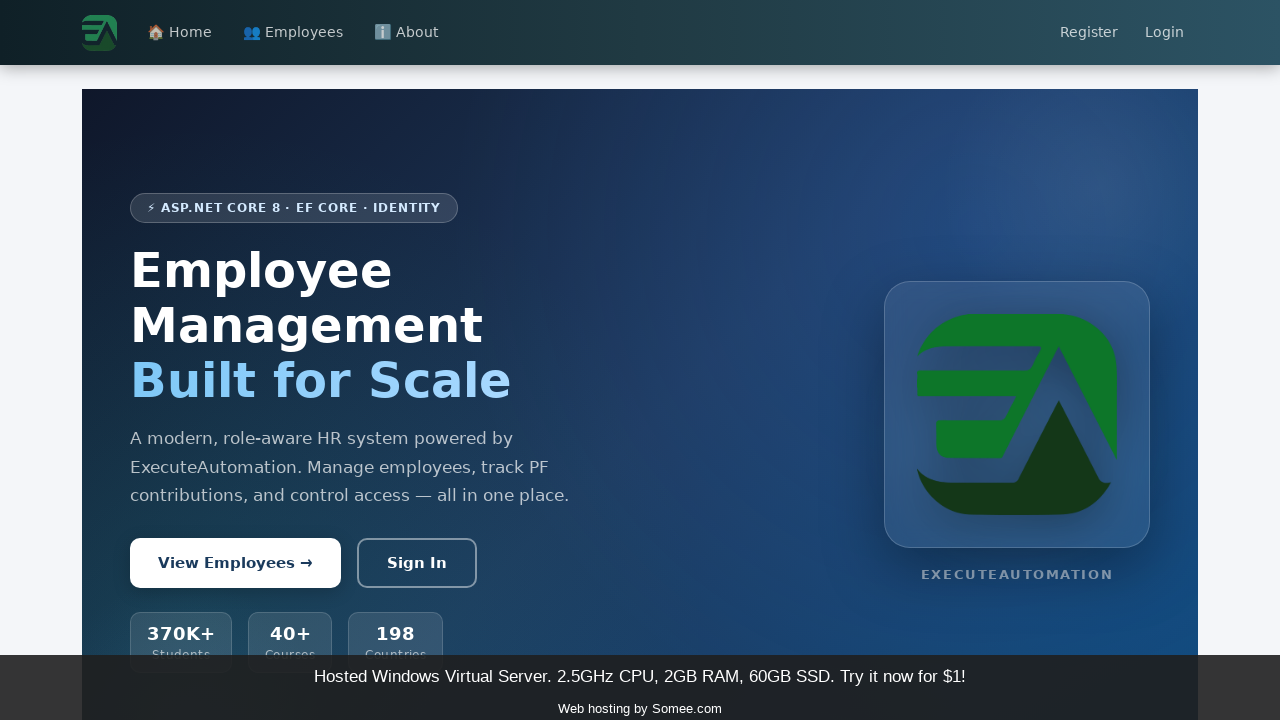

Clicked the Login link at (1165, 33) on text=Login
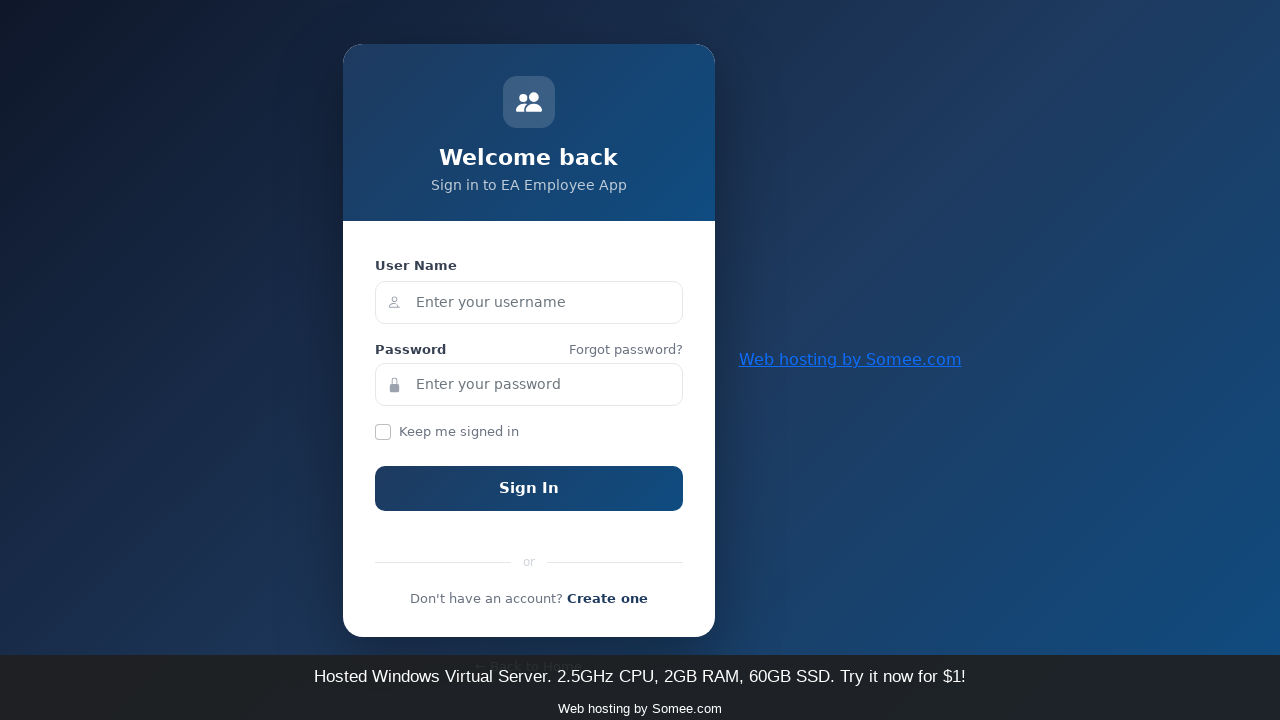

Navigation completed and network idle
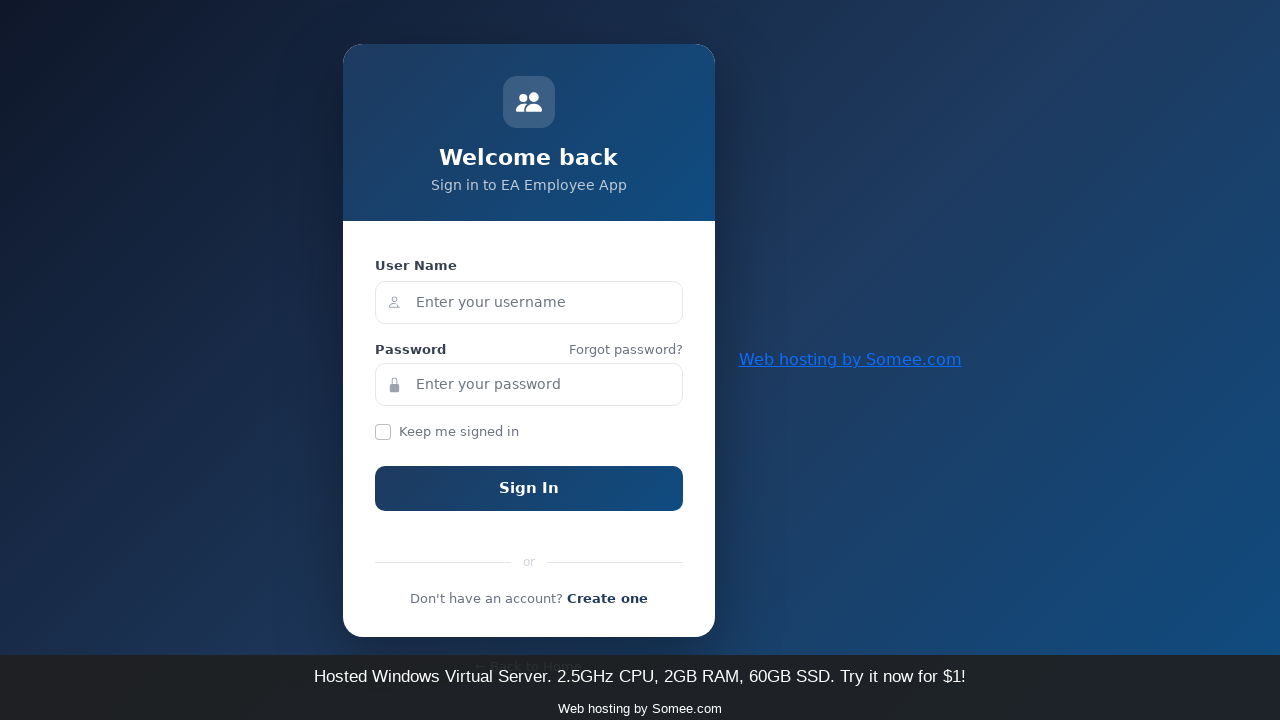

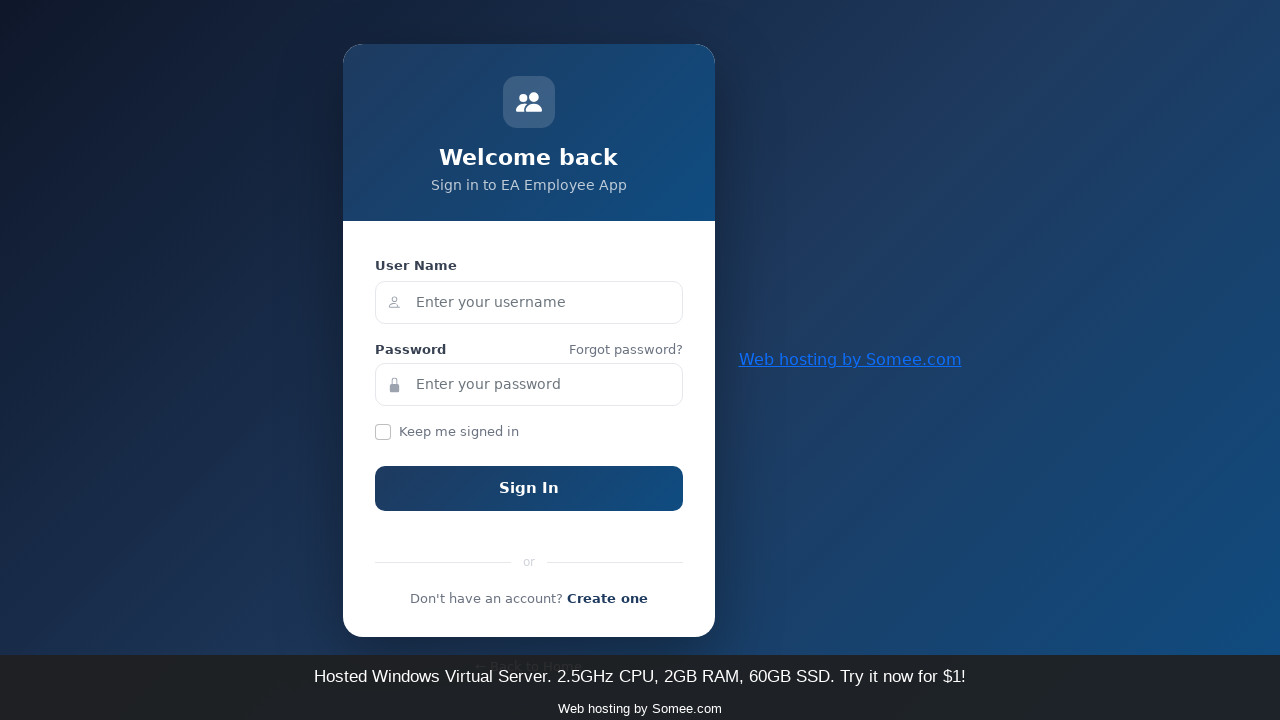